Tests the validation form with 7-character alphanumeric input with asterisk "Abc123*" which should be valid

Starting URL: https://testpages.eviltester.com/styled/apps/7charval/simple7charvalidation.html

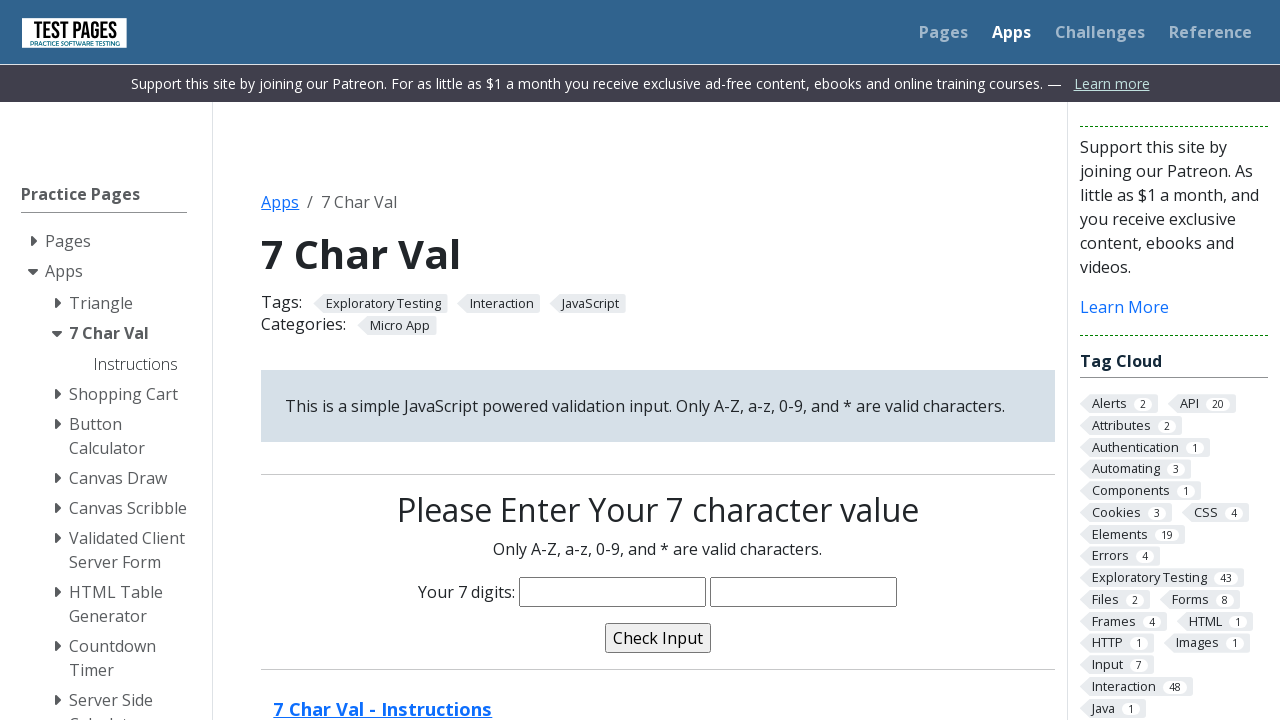

Filled characters field with valid 7-character alphanumeric input 'Abc123*' on input[name='characters']
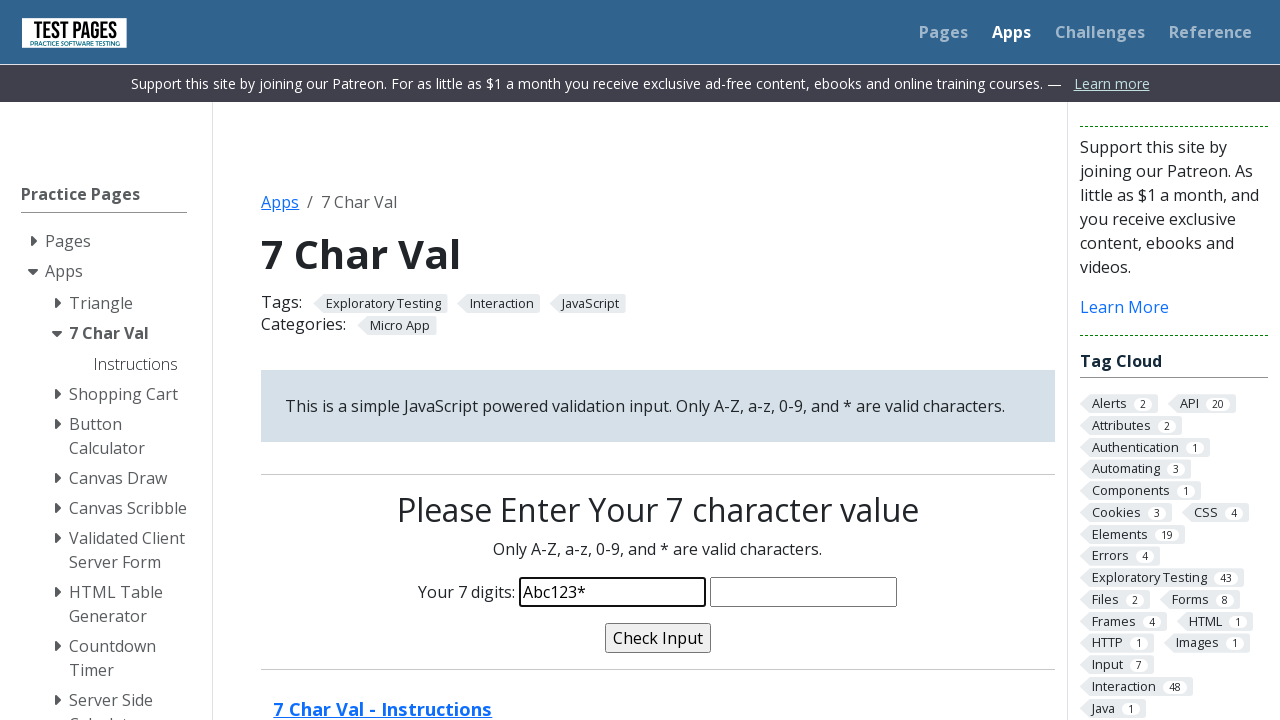

Clicked the validate button at (658, 638) on input[name='validate']
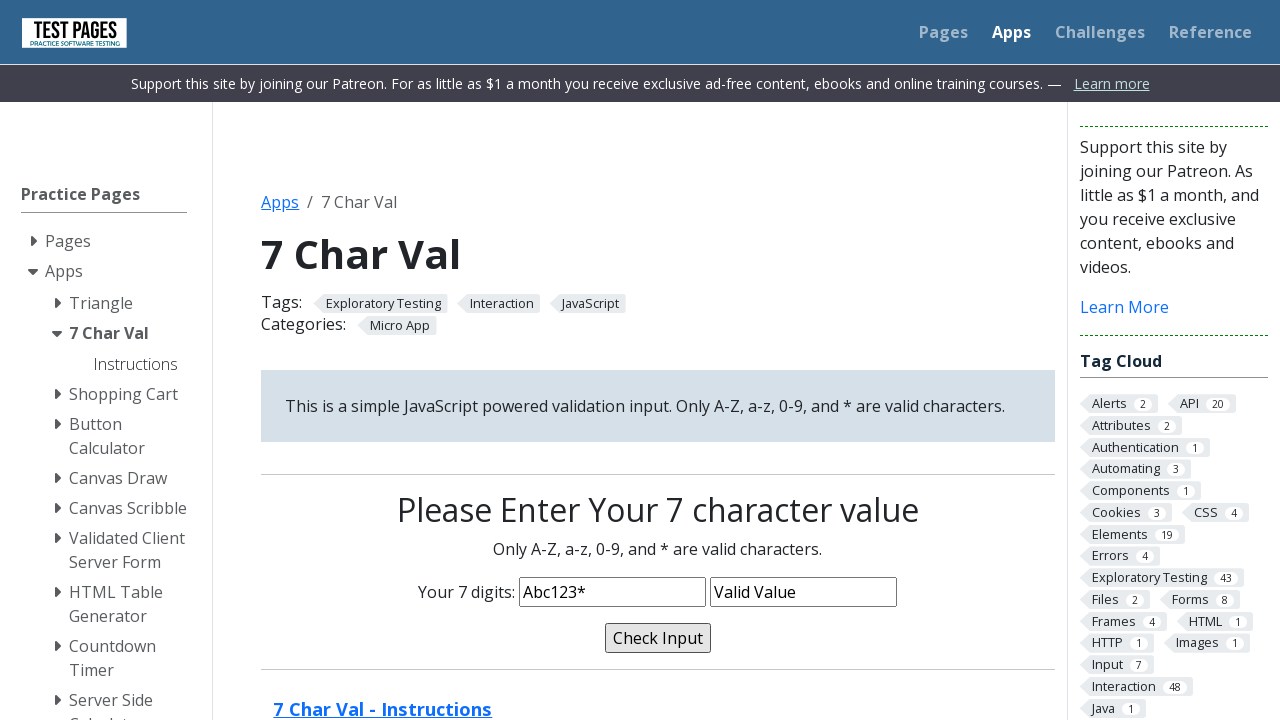

Validation message appeared
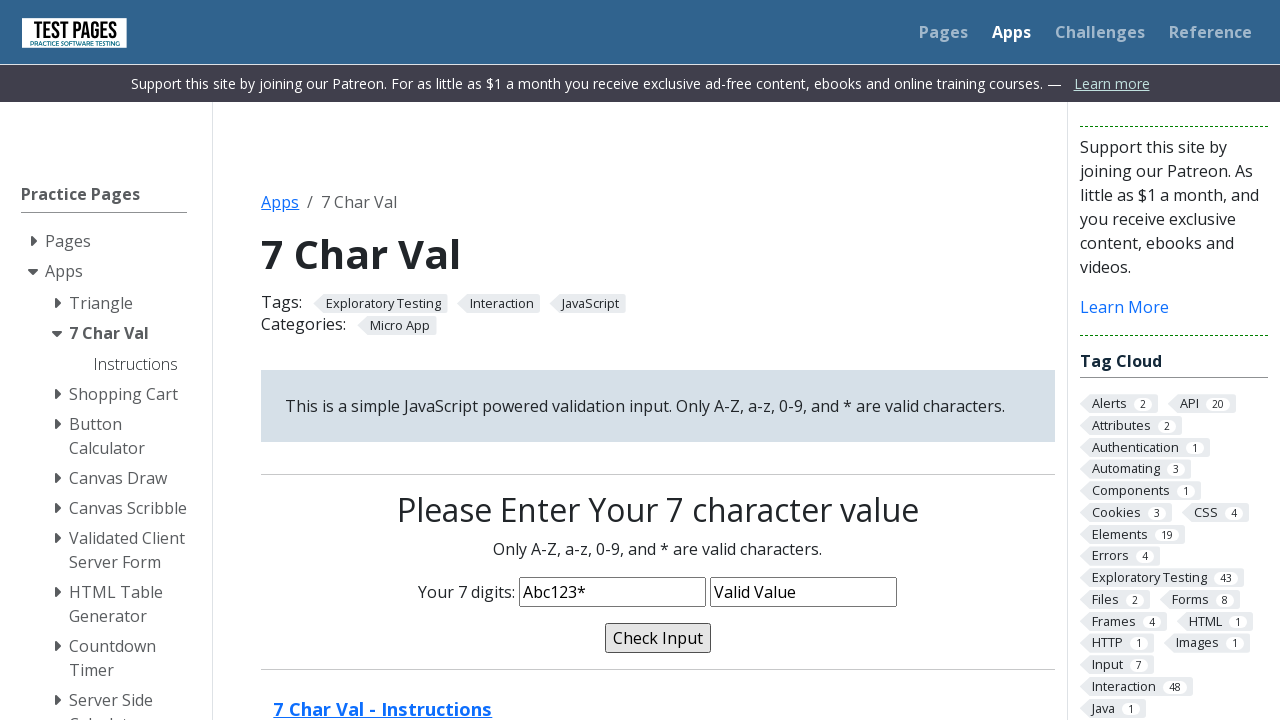

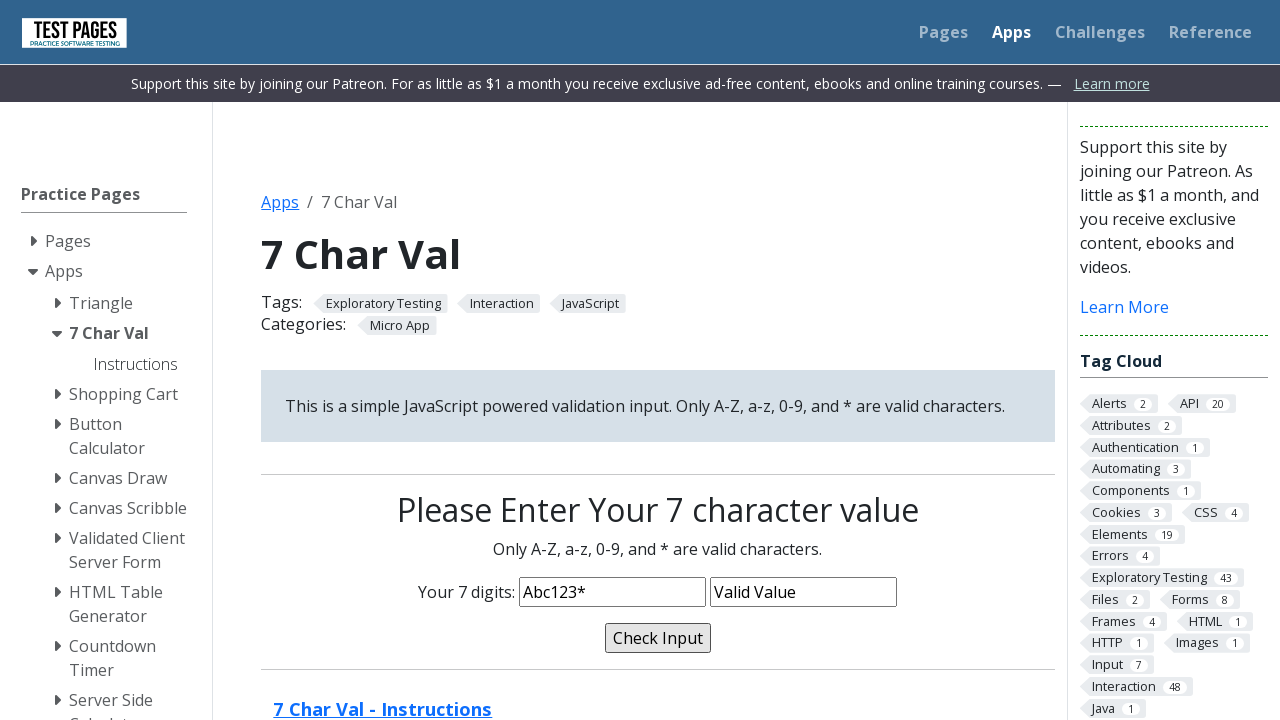